Iterates through all radio buttons on the page, clicking each one and verifying it becomes selected.

Starting URL: https://kristinek.github.io/site/examples/actions

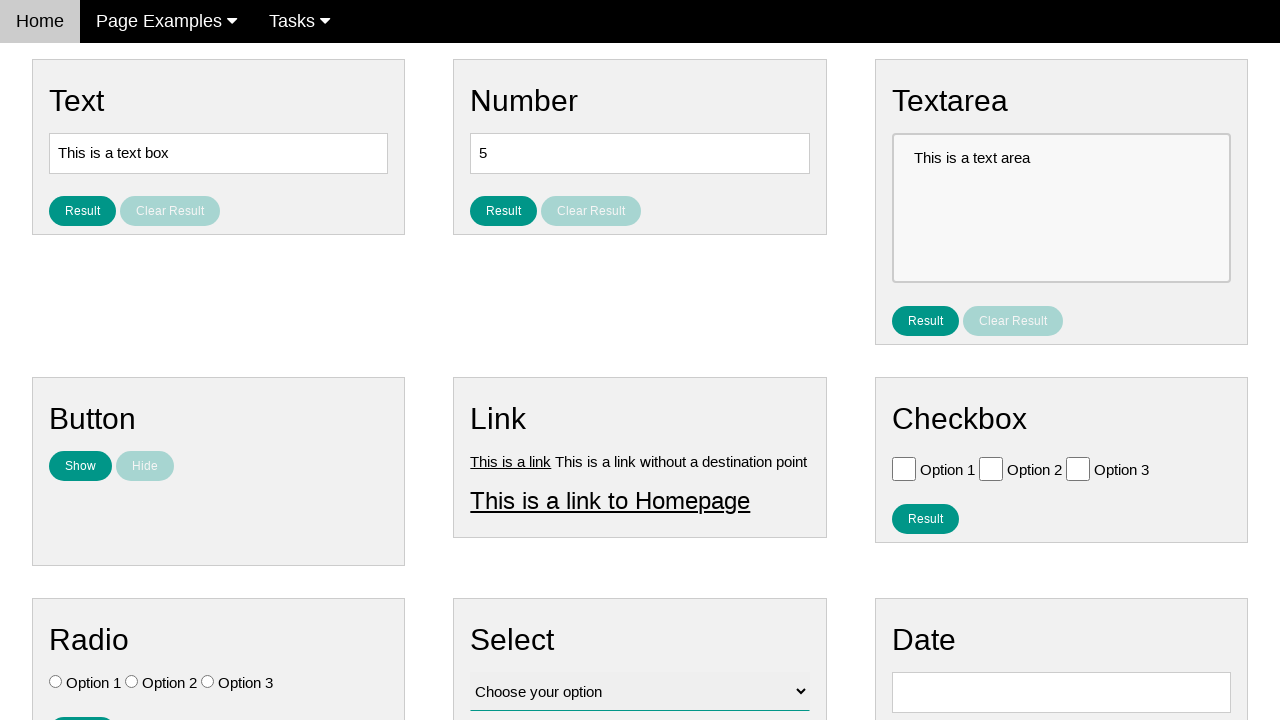

Navigated to radio buttons test page
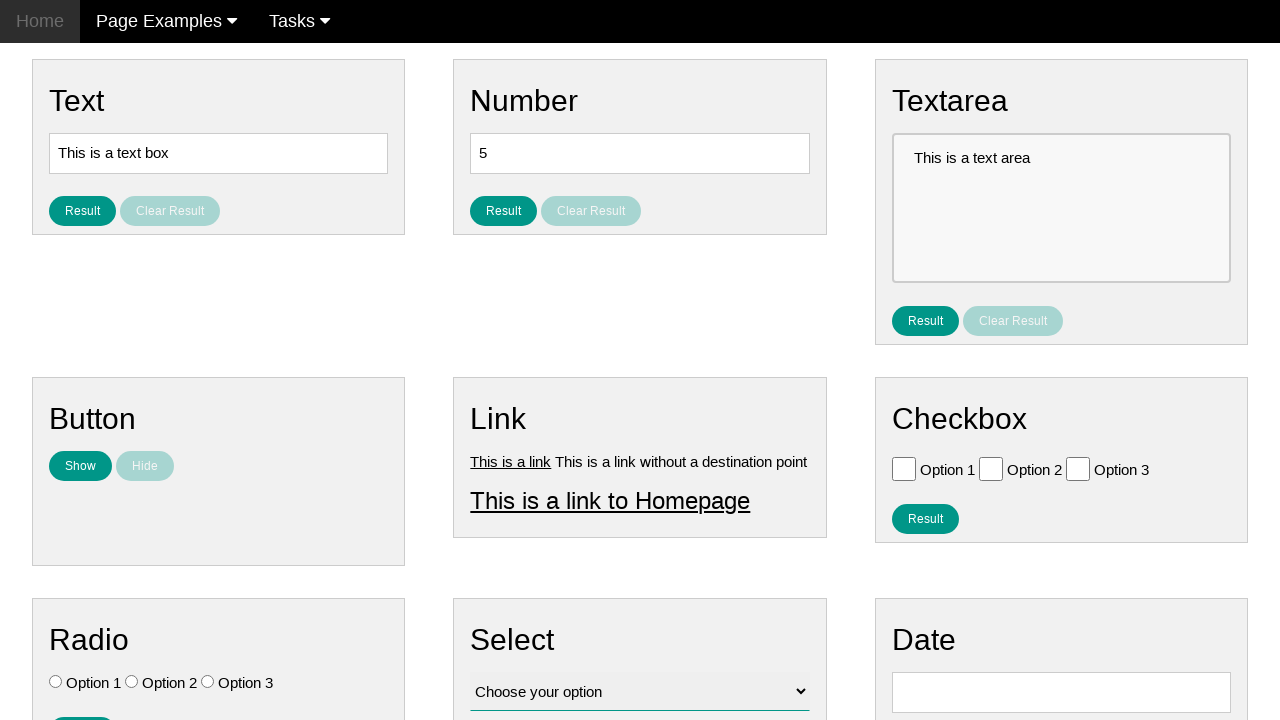

Located all radio buttons on the page
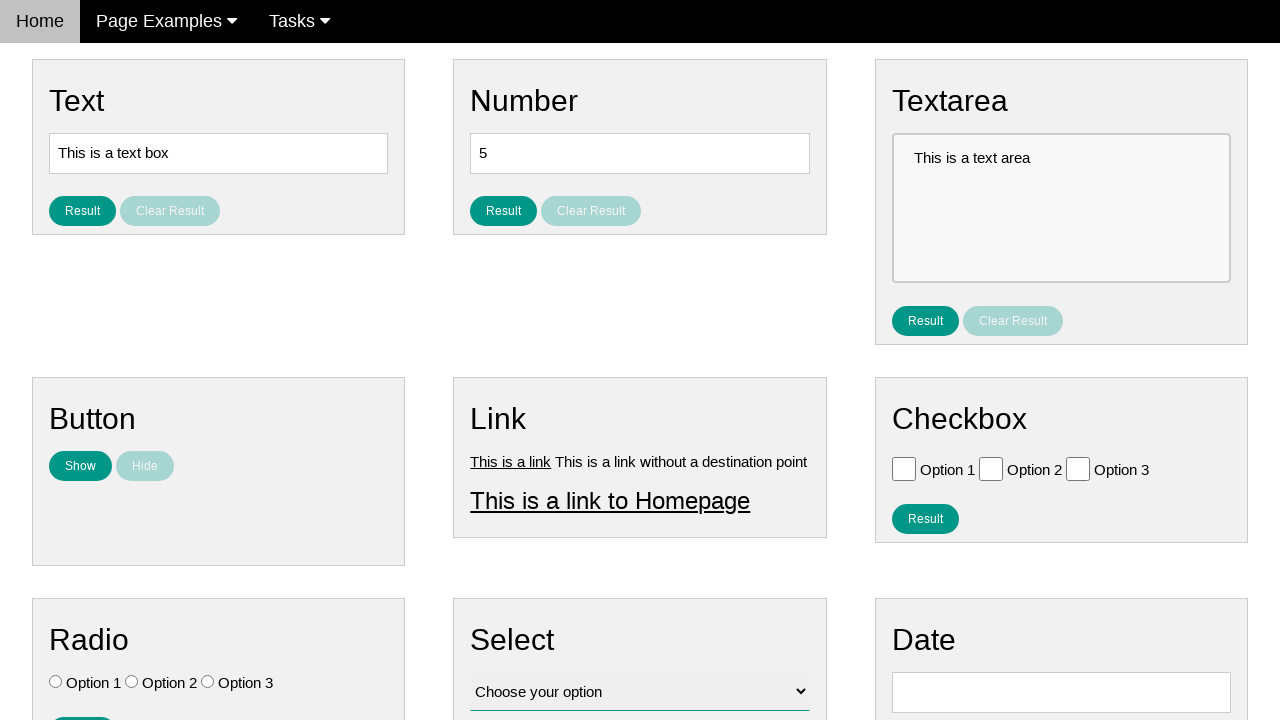

Found 3 radio buttons
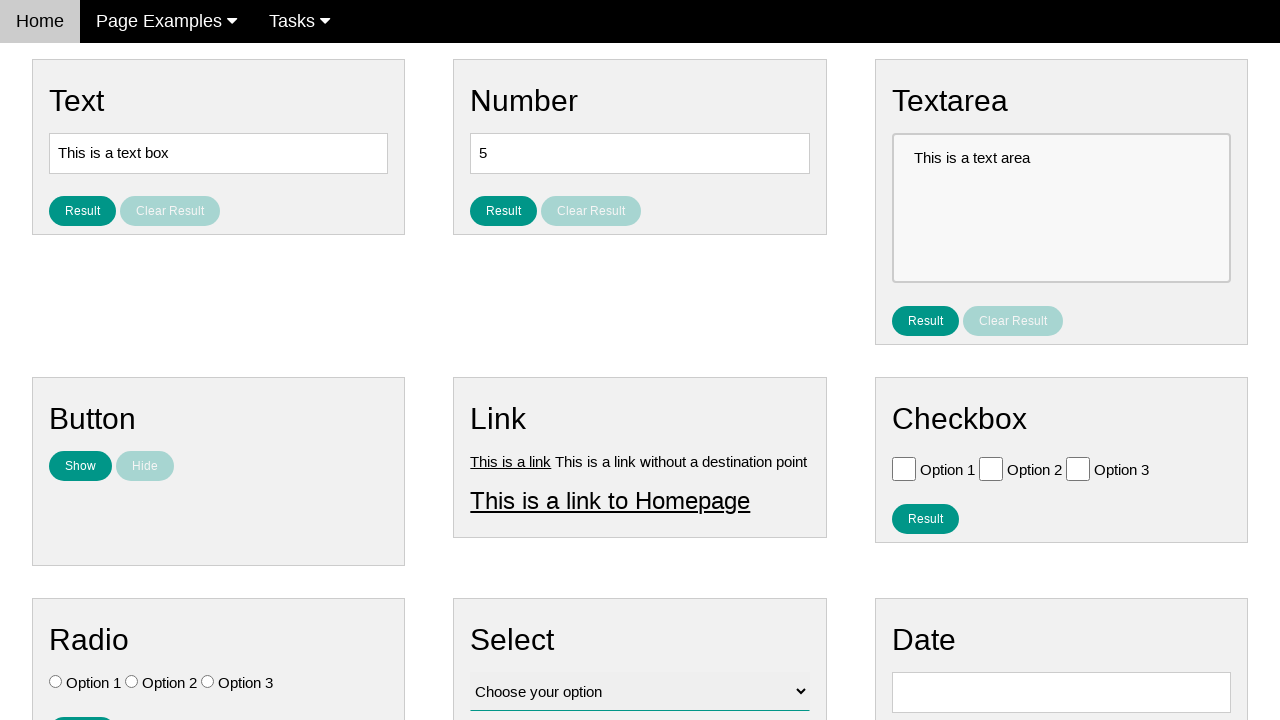

Retrieved radio button 1 of 3
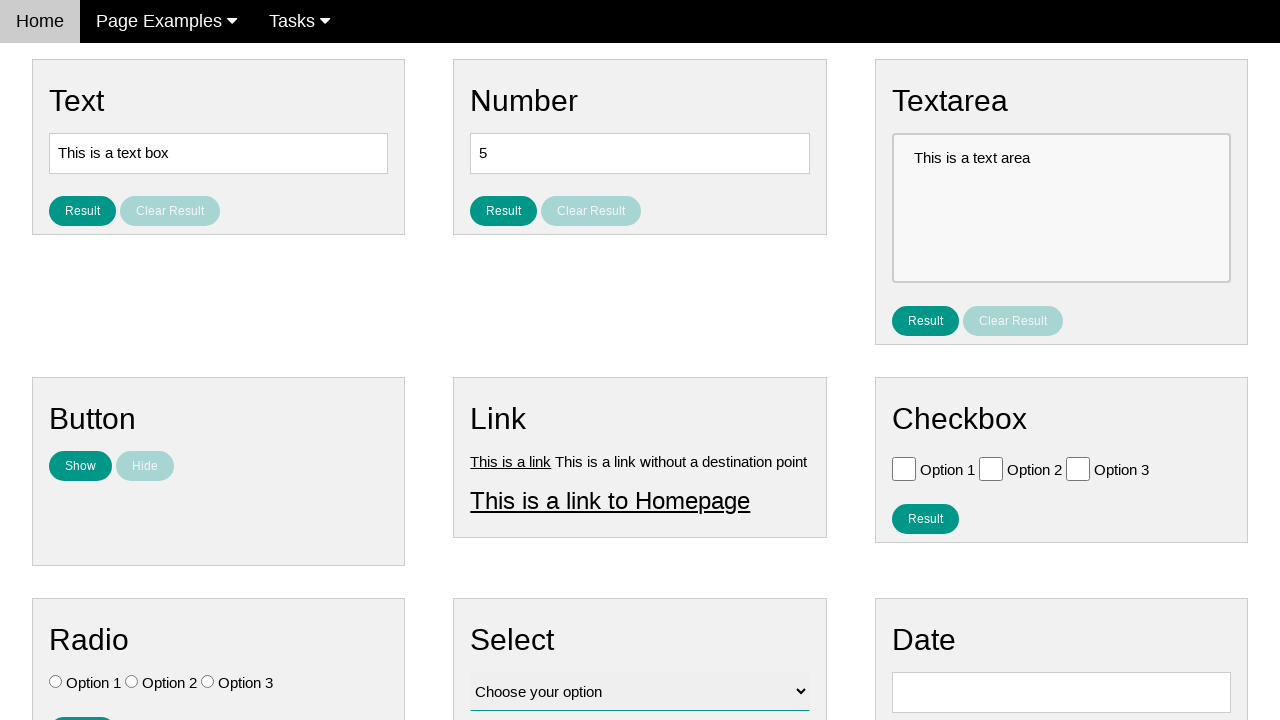

Verified first radio button is not initially checked
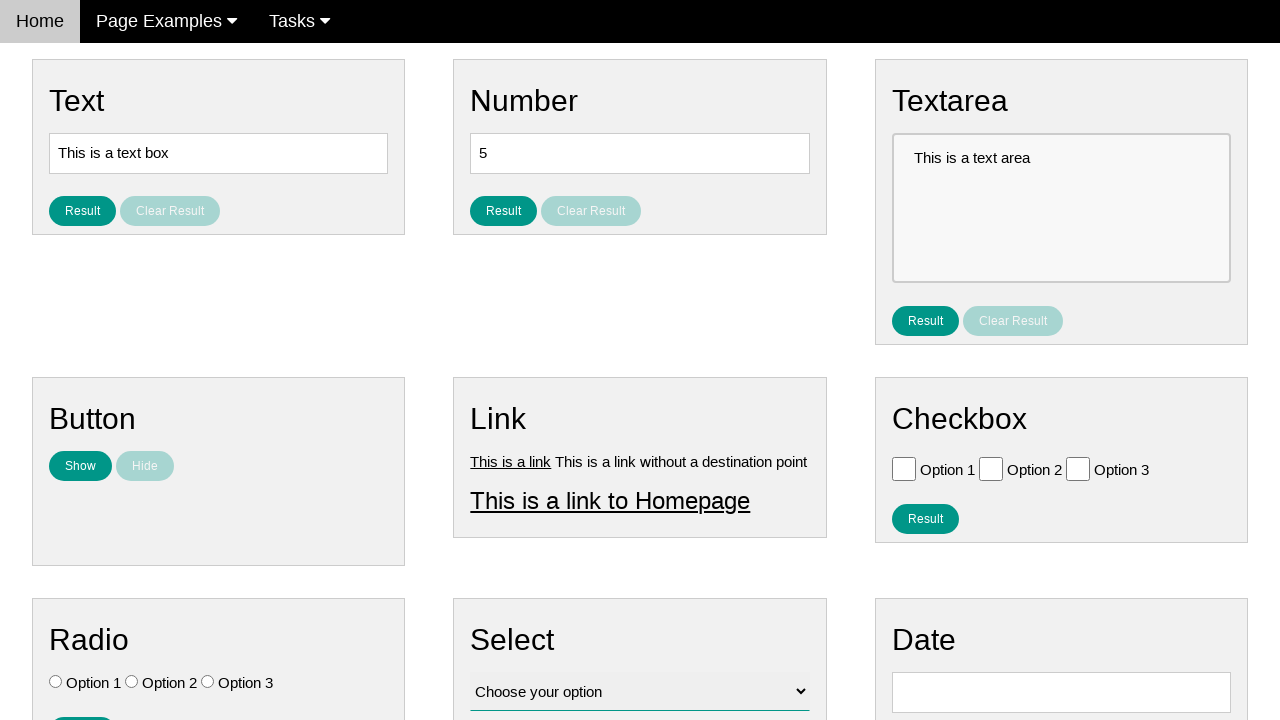

Clicked radio button 1 at (56, 682) on input[type='radio'] >> nth=0
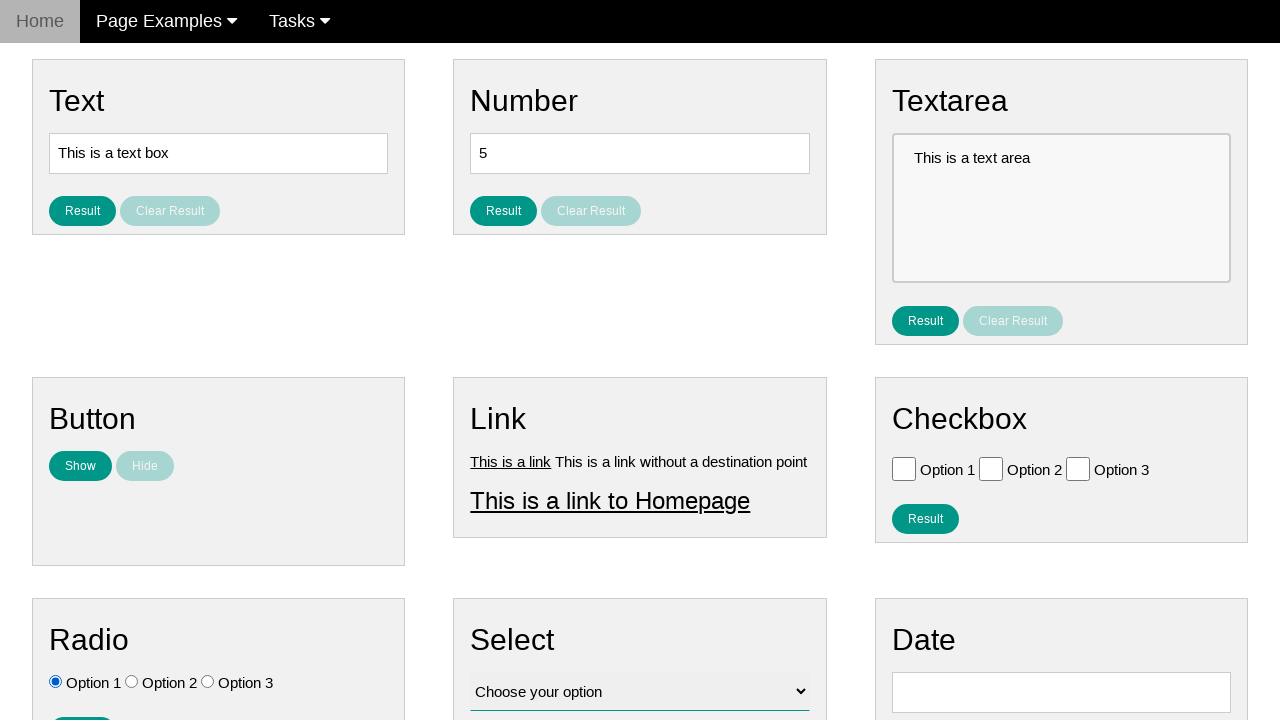

Verified radio button 1 is now checked
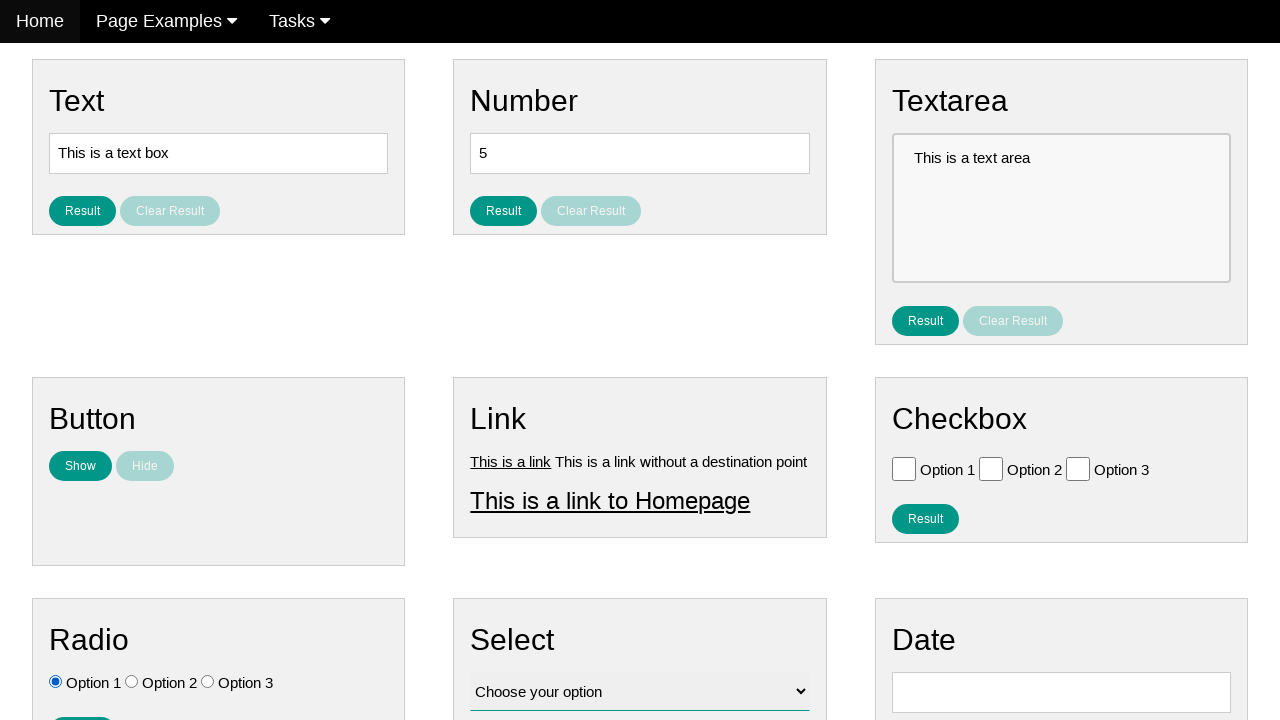

Retrieved radio button 2 of 3
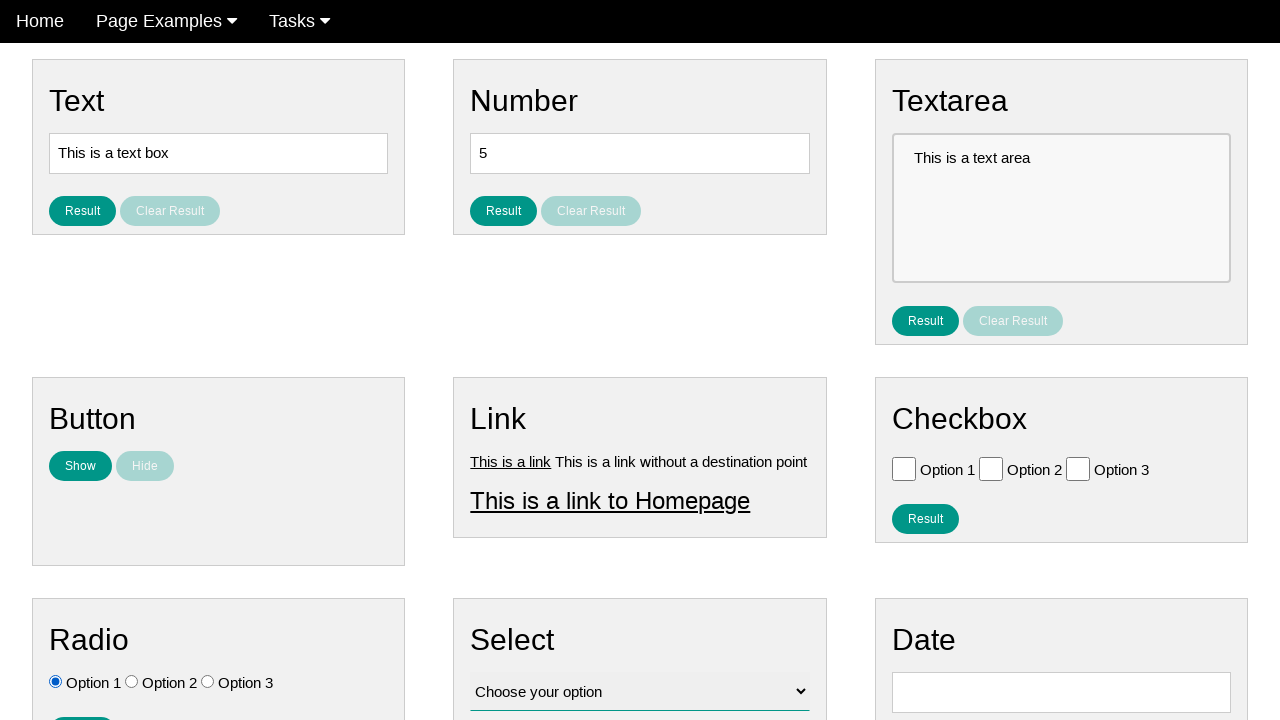

Clicked radio button 2 at (132, 682) on input[type='radio'] >> nth=1
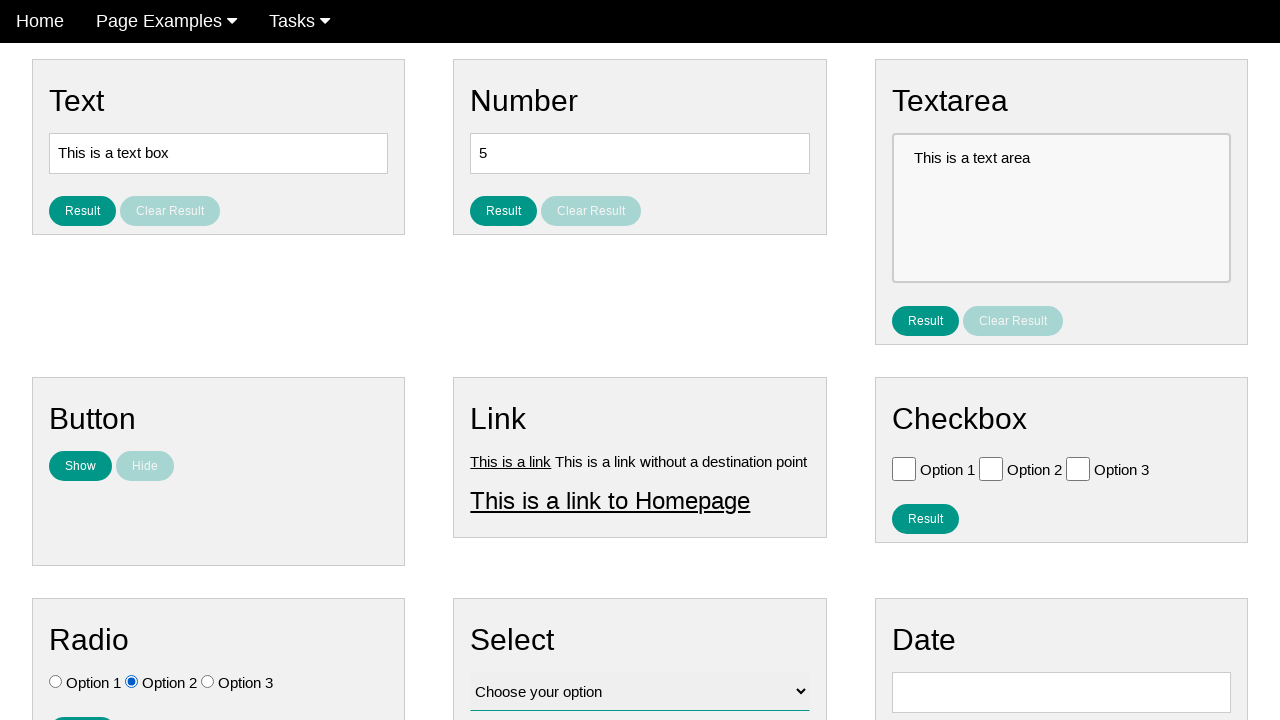

Verified radio button 2 is now checked
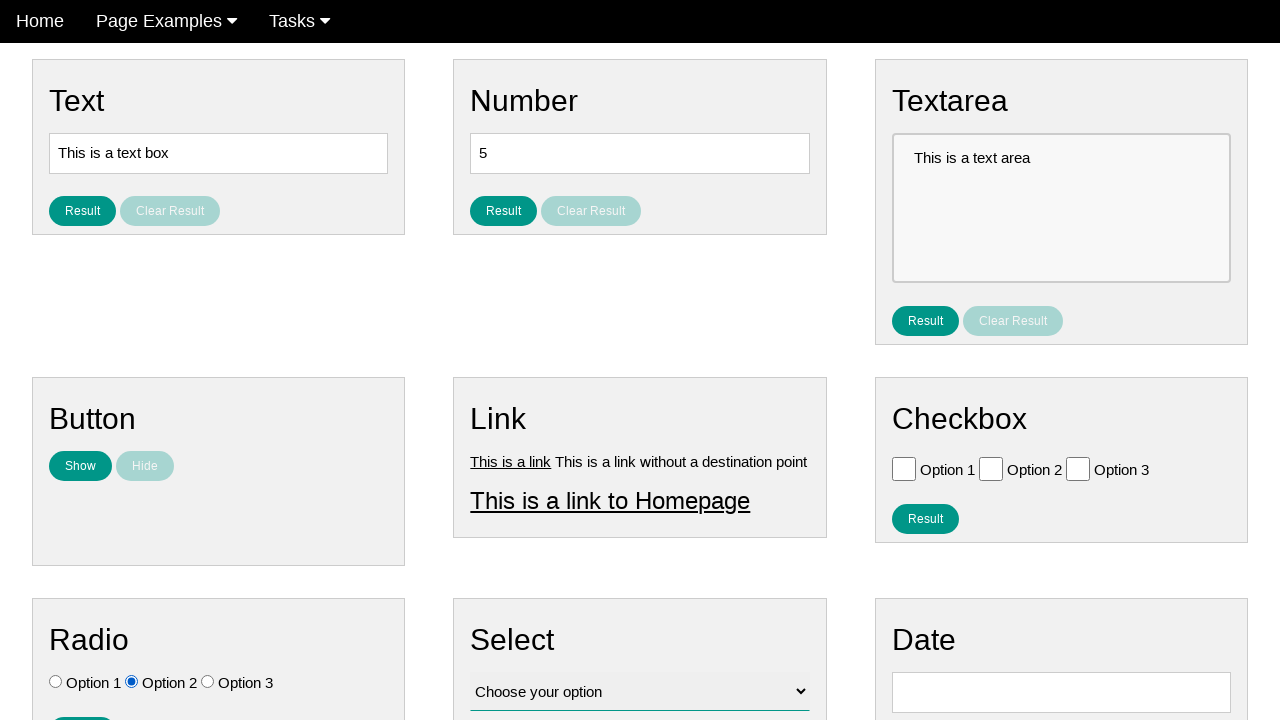

Retrieved radio button 3 of 3
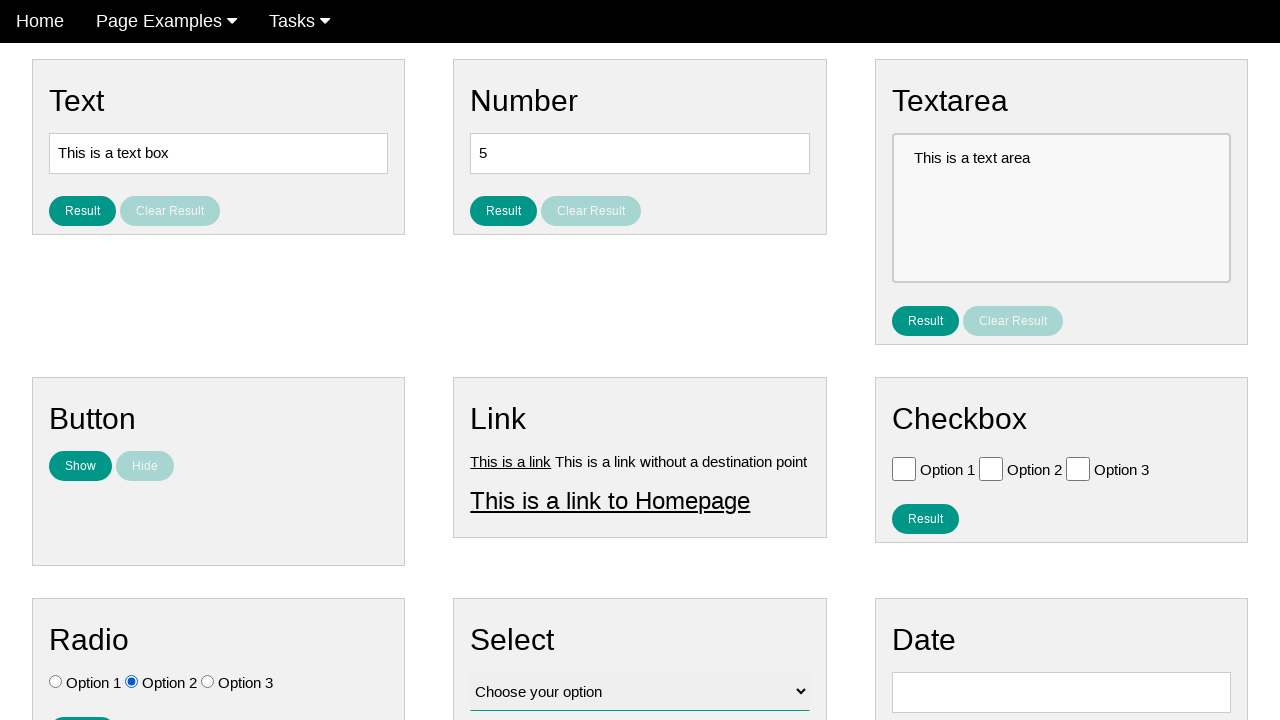

Clicked radio button 3 at (208, 682) on input[type='radio'] >> nth=2
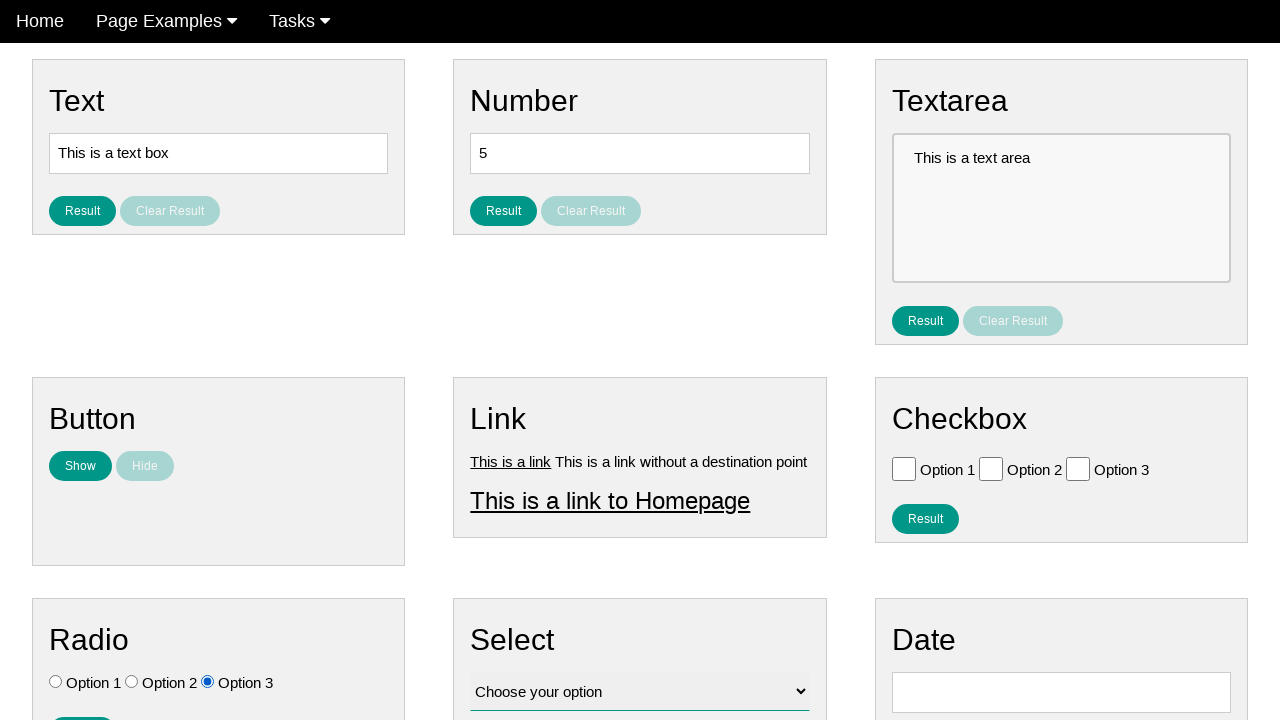

Verified radio button 3 is now checked
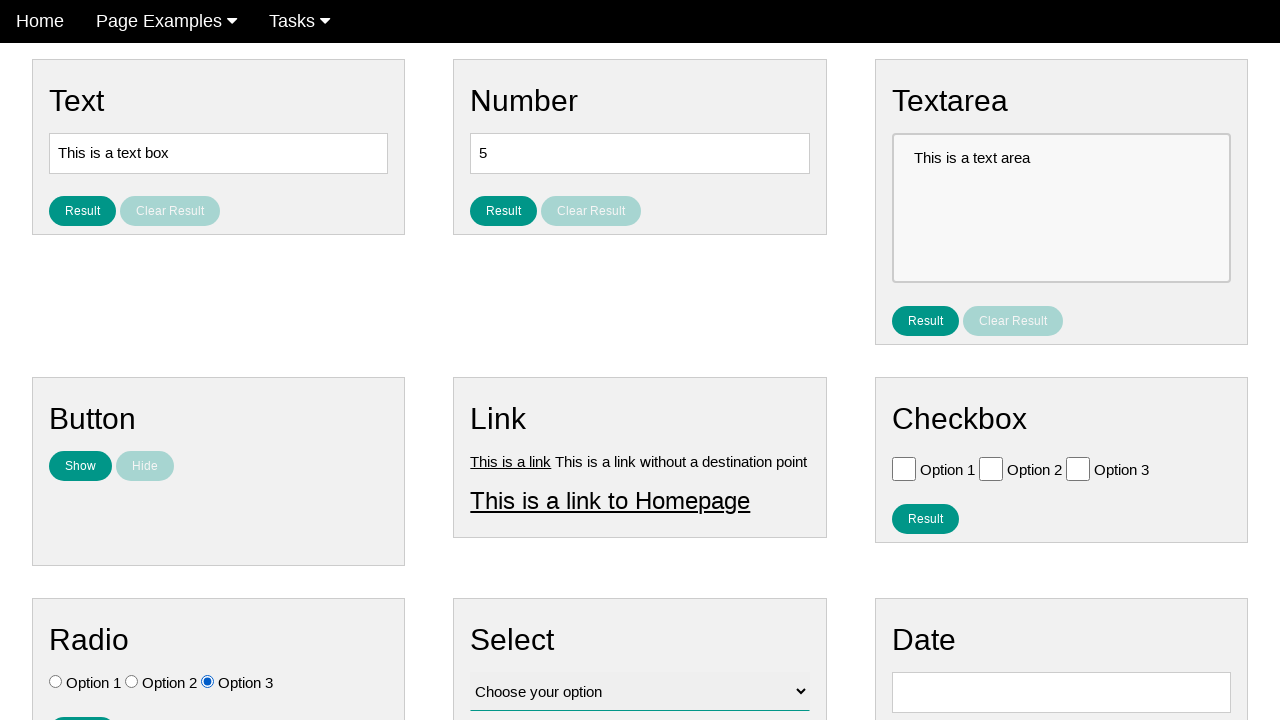

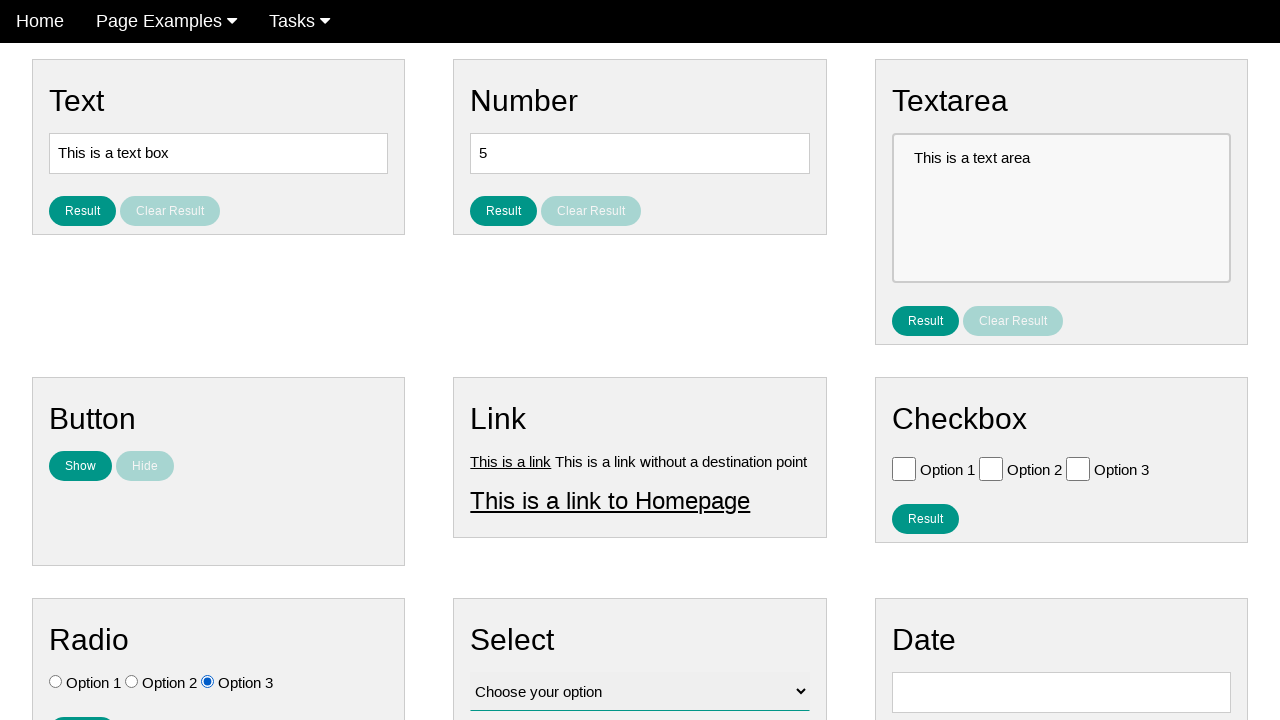